Tests safebooru image search functionality by entering search tags, submitting the search, clicking on a random result image, and waiting for the full image to load.

Starting URL: https://safebooru.org/

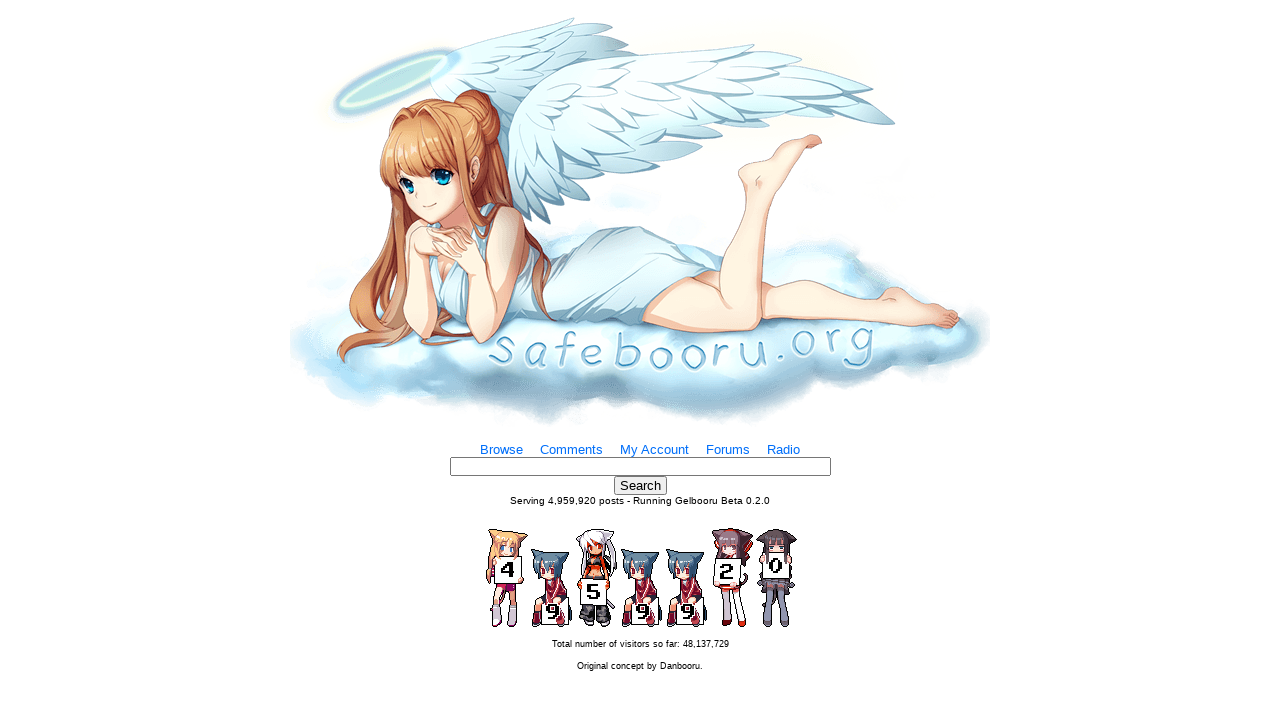

Filled search box with tags 'cat_ears blue_hair' on input[name='tags']
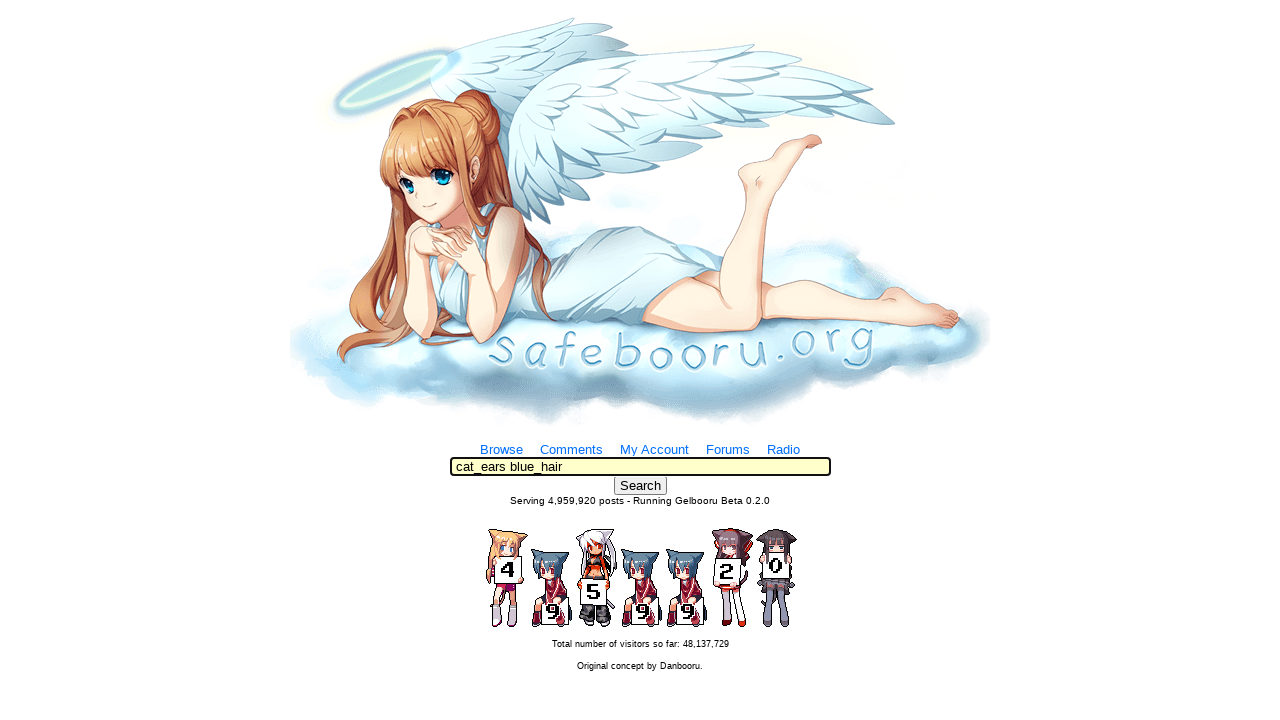

Submitted search by pressing Enter on input[name='tags']
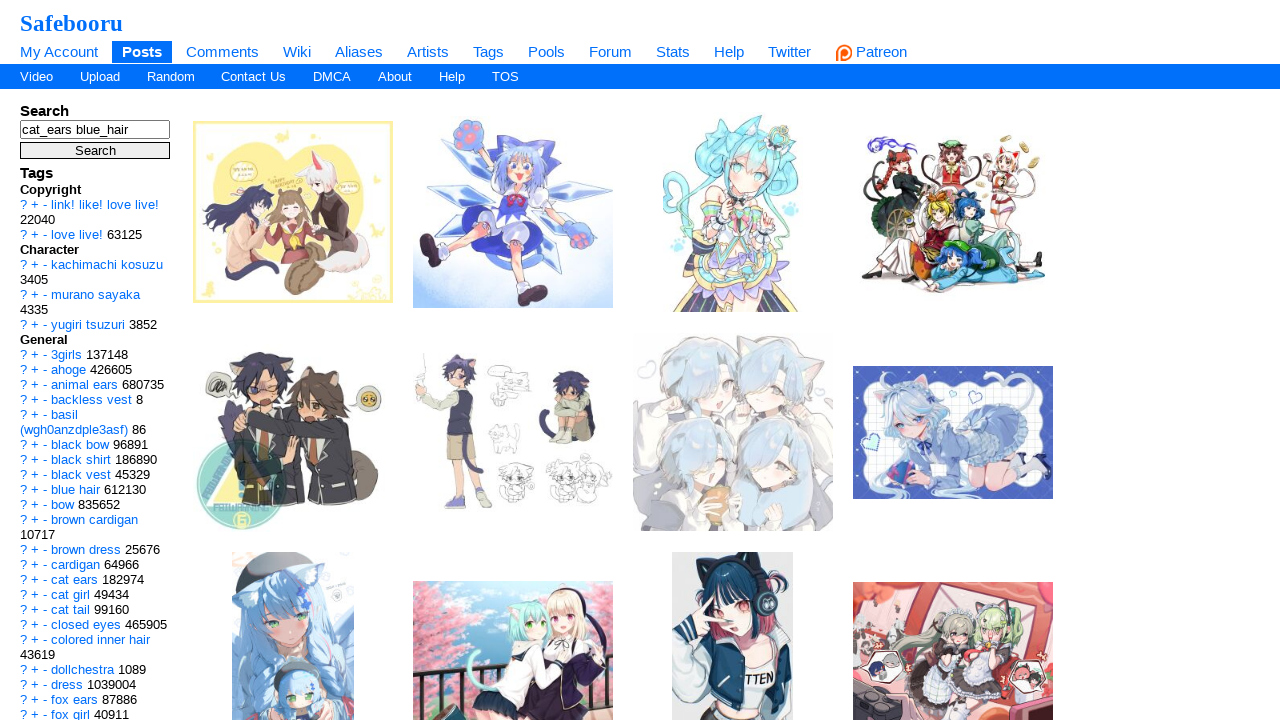

Search results loaded with preview images
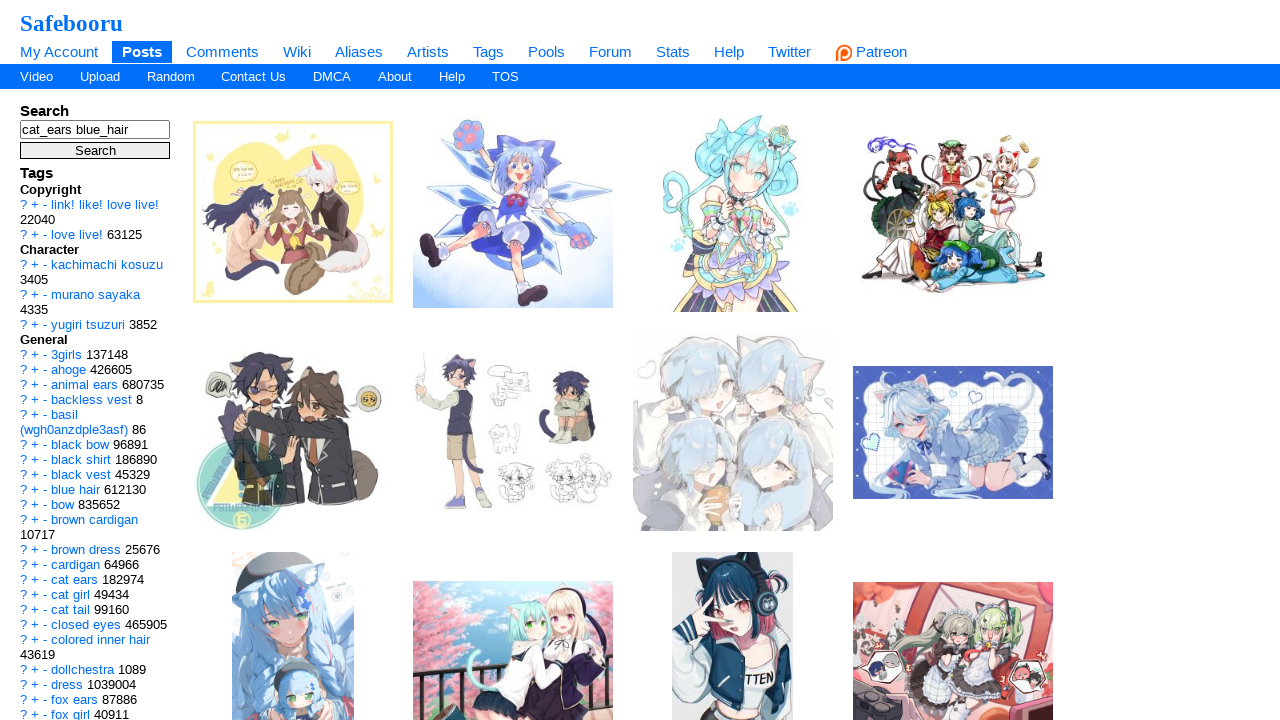

Clicked on first preview image from search results at (293, 212) on .preview >> nth=0
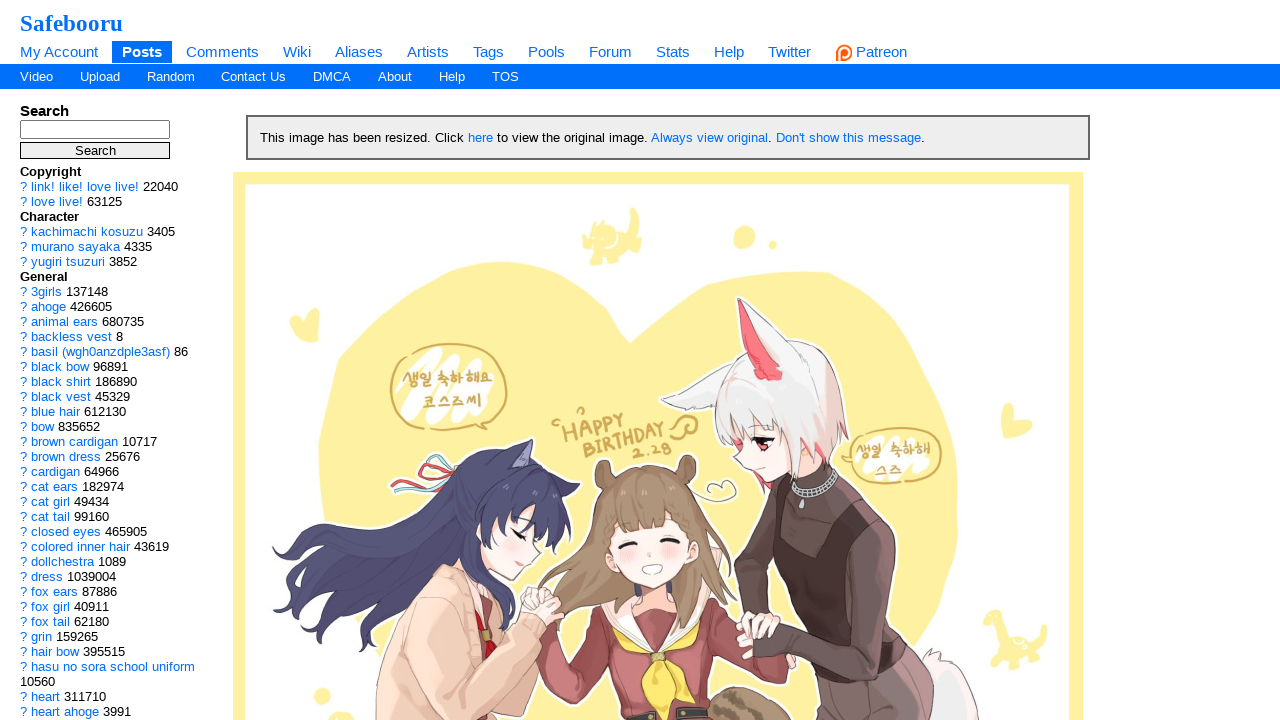

Full image loaded on post page
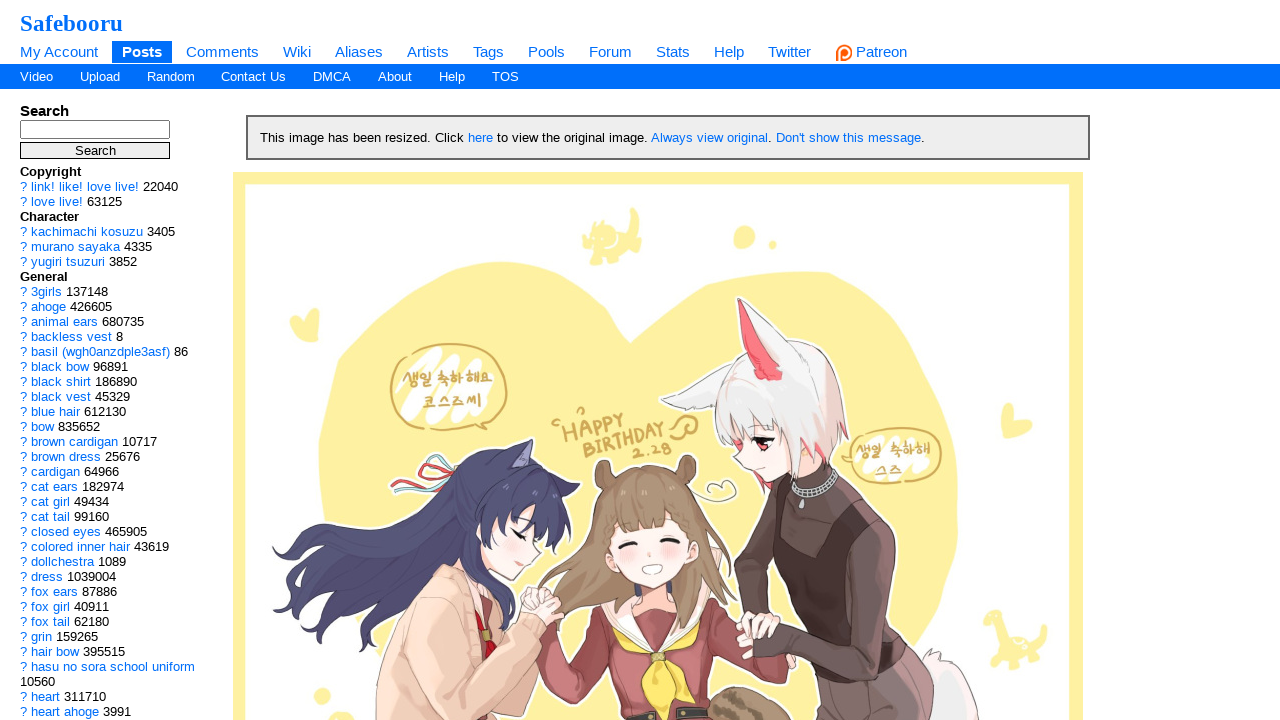

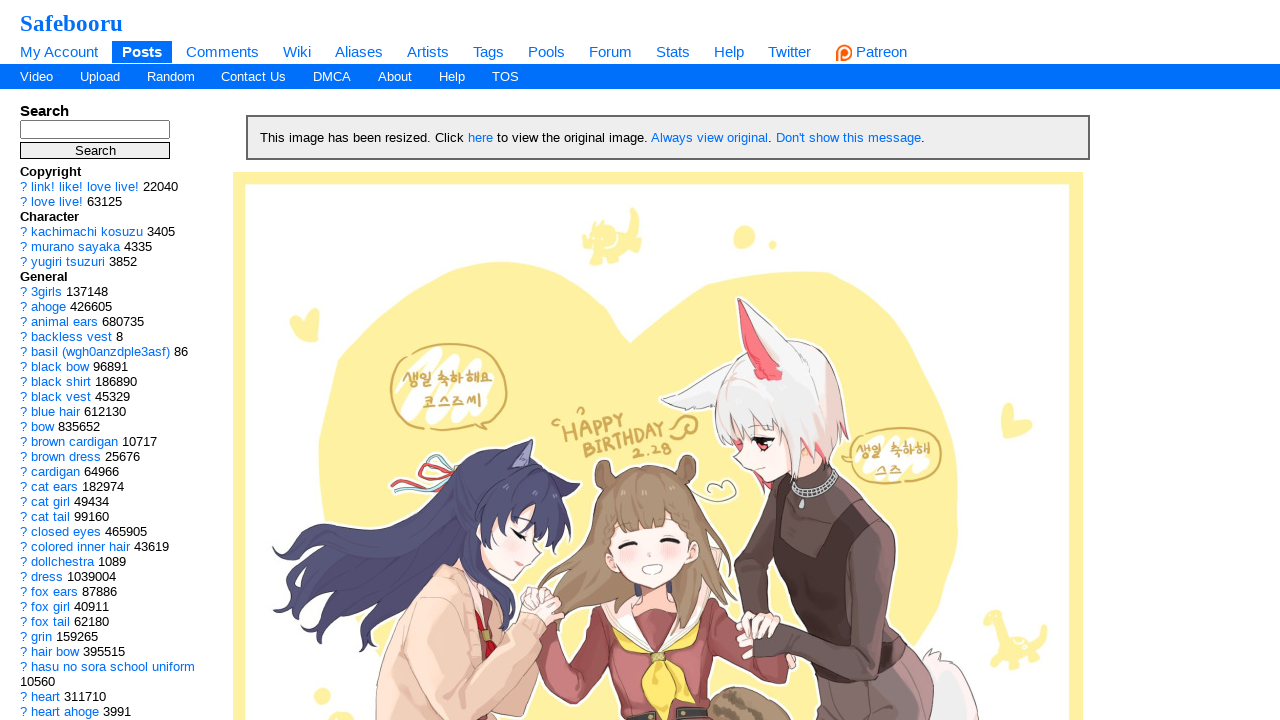